Clicks Submit New Language menu and verifies the submenu header

Starting URL: http://www.99-bottles-of-beer.net/

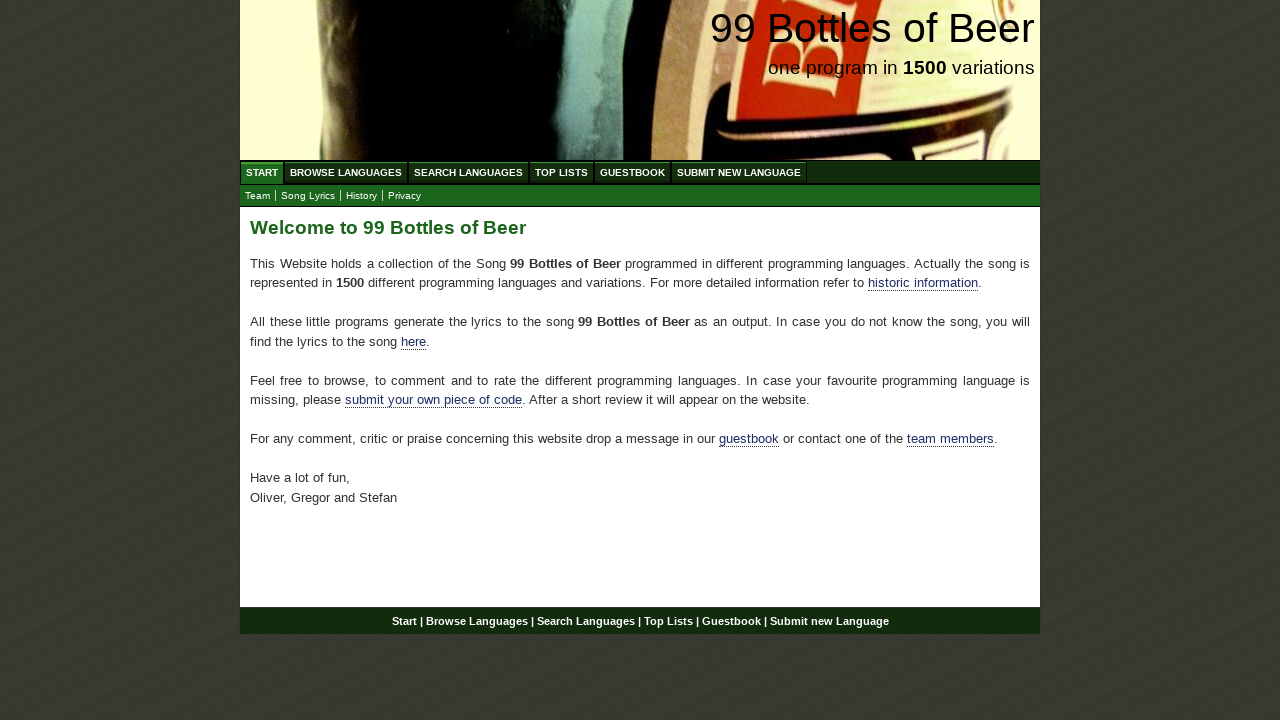

Clicked Submit New Language menu item at (739, 172) on #menu li:nth-child(6) a
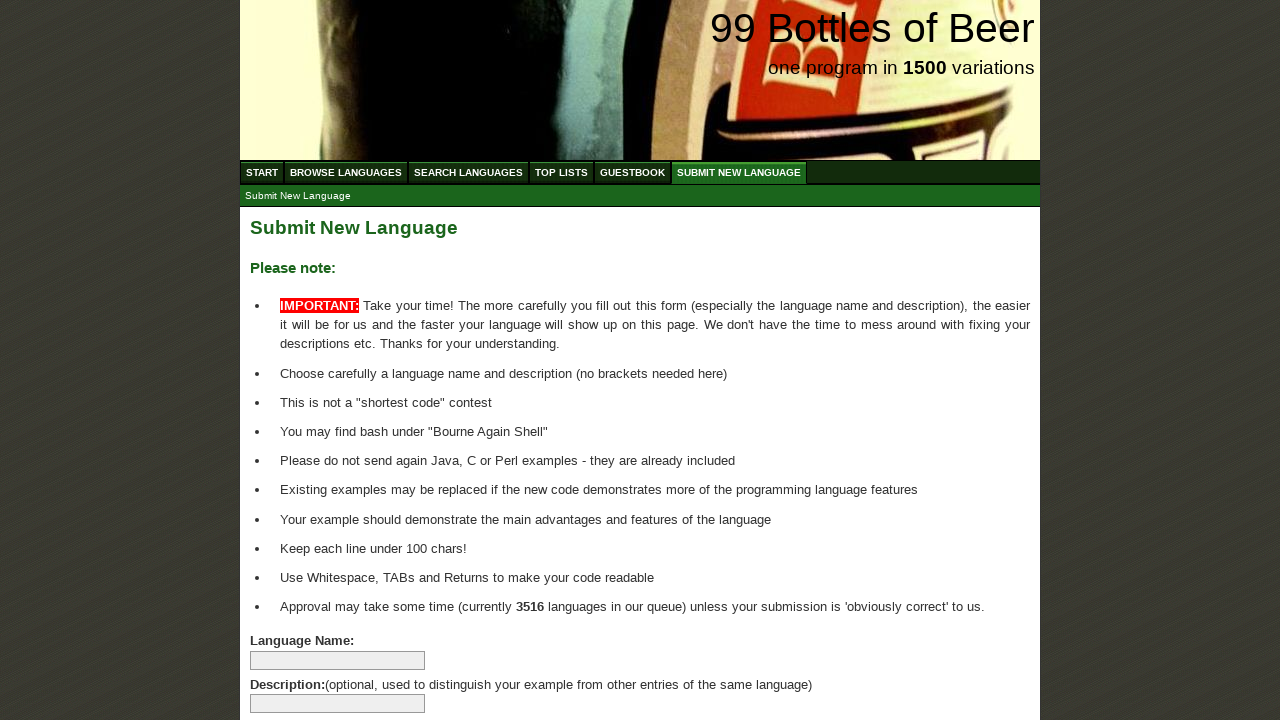

Located submenu header element
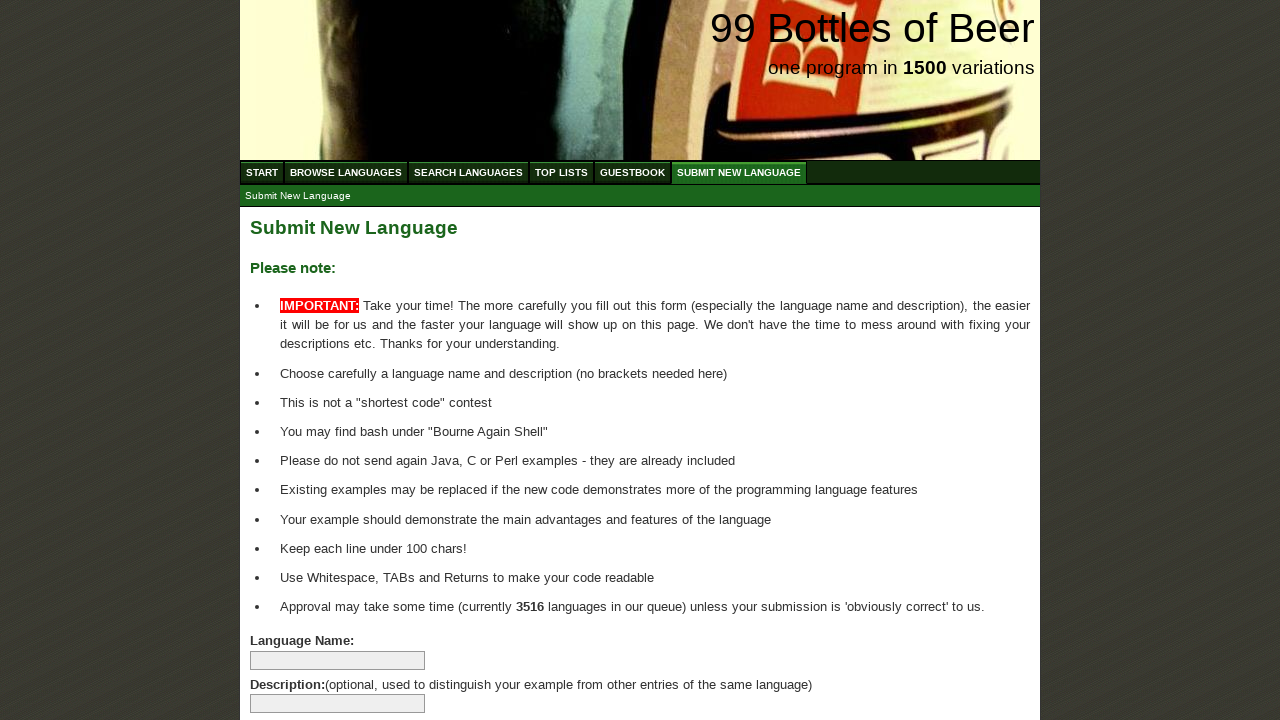

Waited for submenu header to load
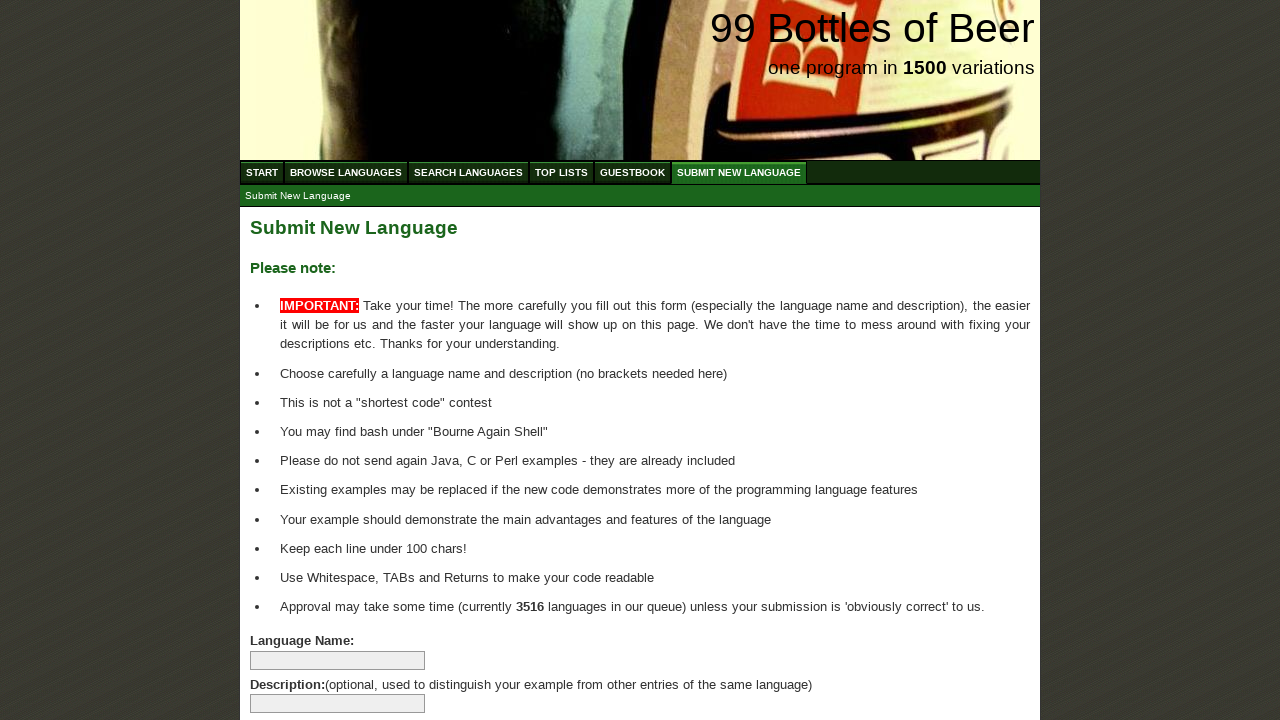

Verified submenu header text is 'Submit New Language'
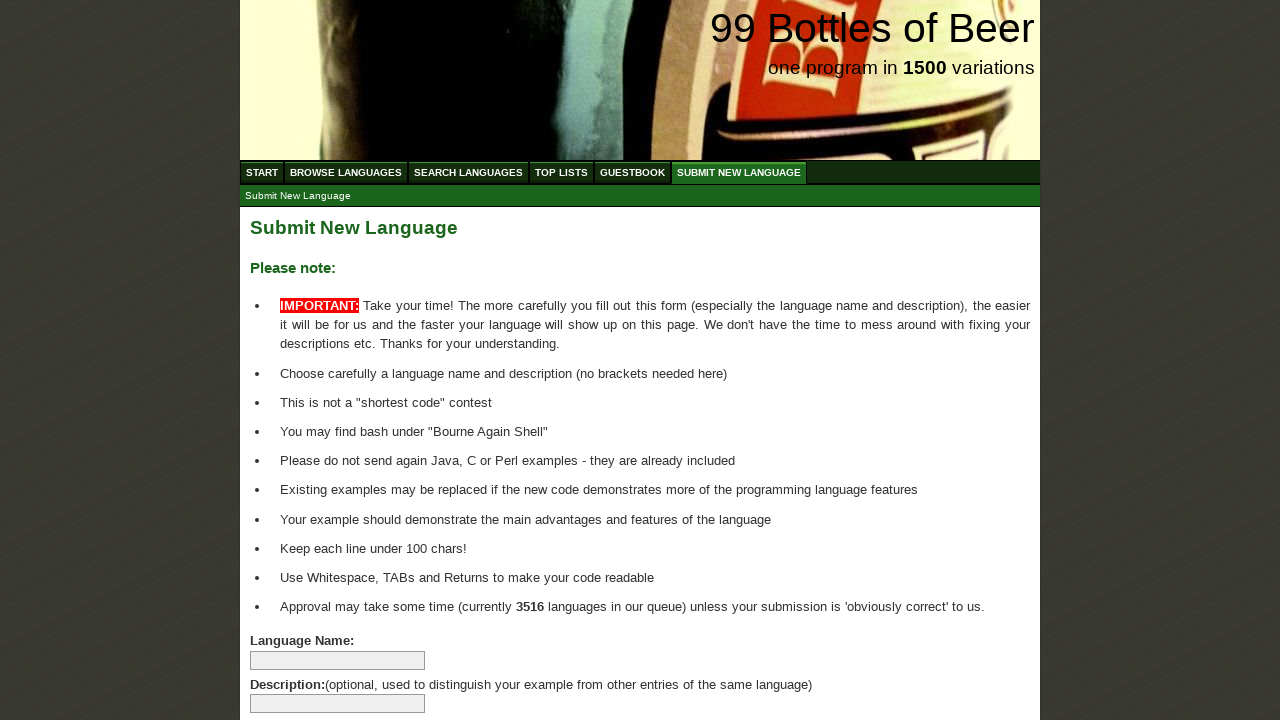

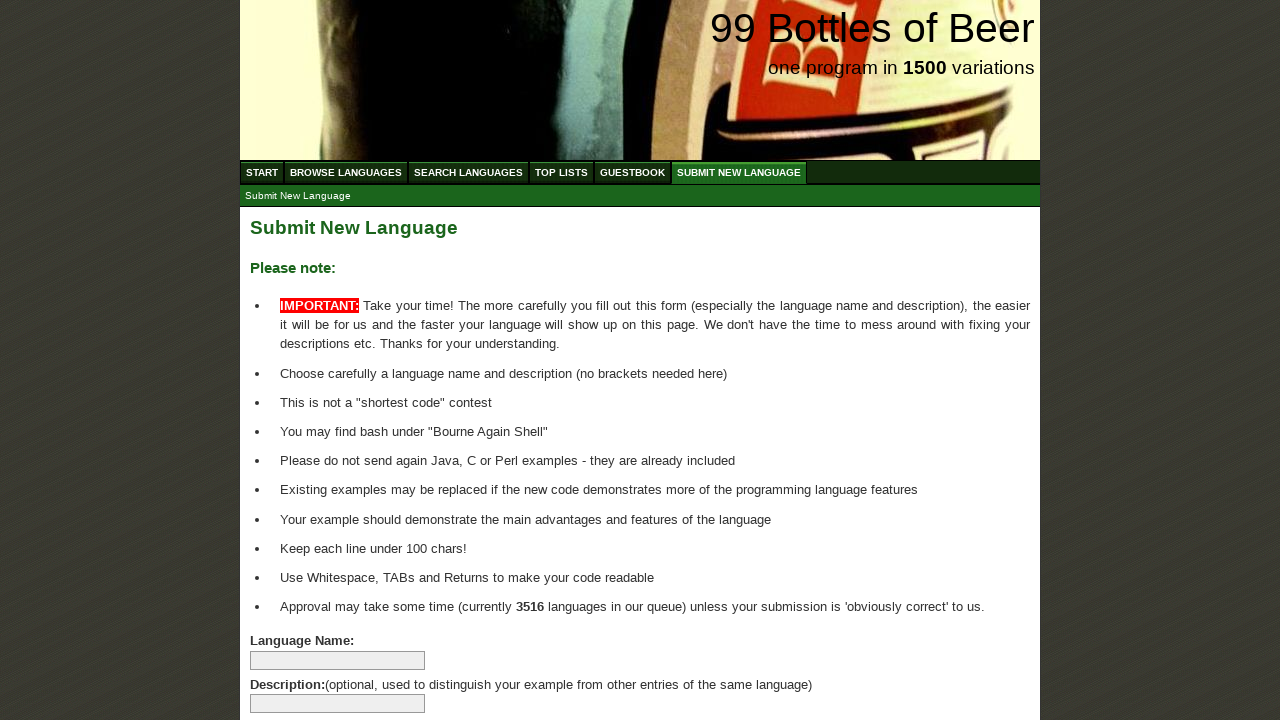